Tests adding a new customer by filling out a form with first name, last name, and postcode, then verifying the success alert

Starting URL: https://www.globalsqa.com/angularJs-protractor/BankingProject/#/manager

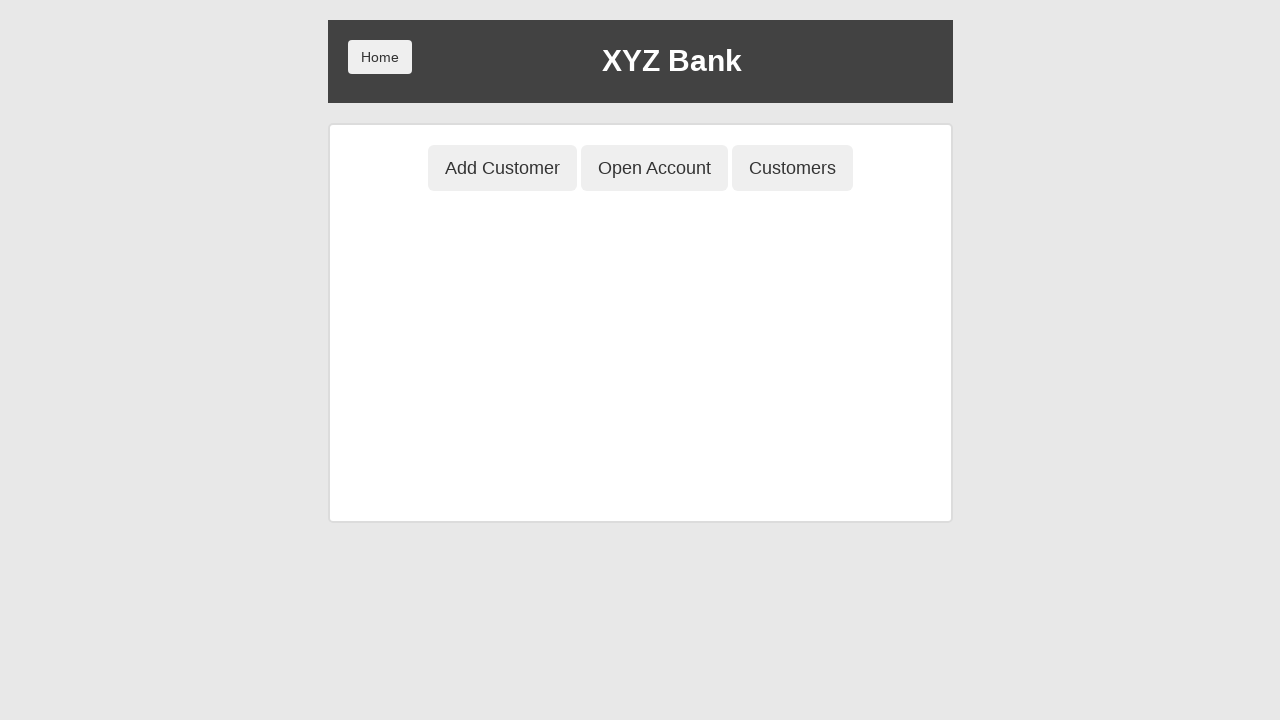

Clicked Add Customer button at (502, 168) on xpath=/html/body/div/div/div[2]/div/div[1]/button[1]
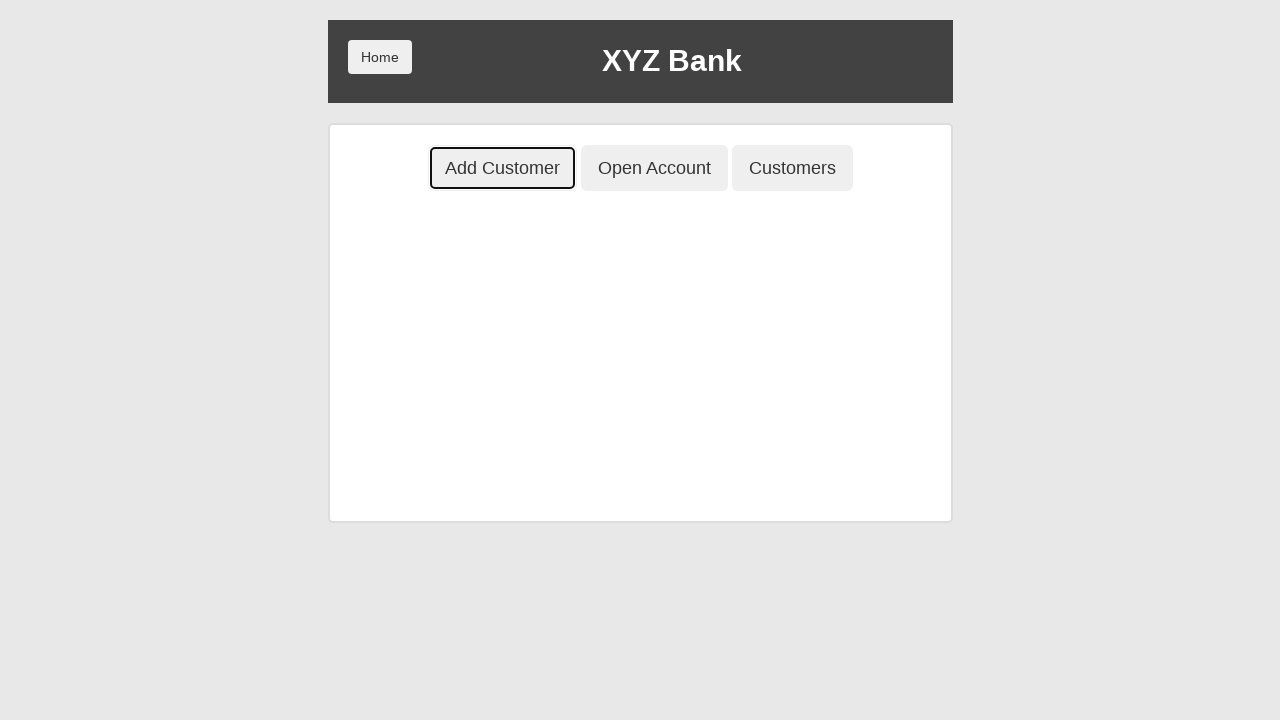

Filled first name field with 'standard_user' on xpath=/html/body/div/div/div[2]/div/div[2]/div/div/form/div[1]/input
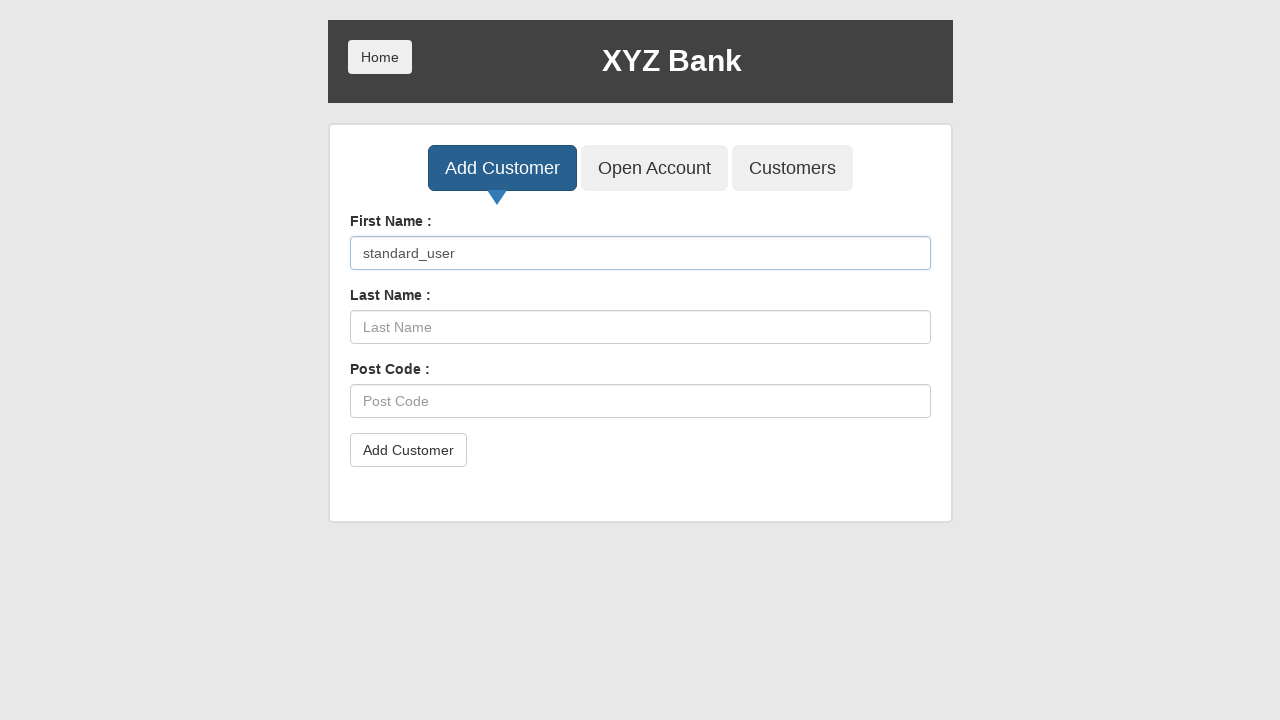

Filled last name field with 'secret_sauce' on xpath=/html/body/div/div/div[2]/div/div[2]/div/div/form/div[2]/input
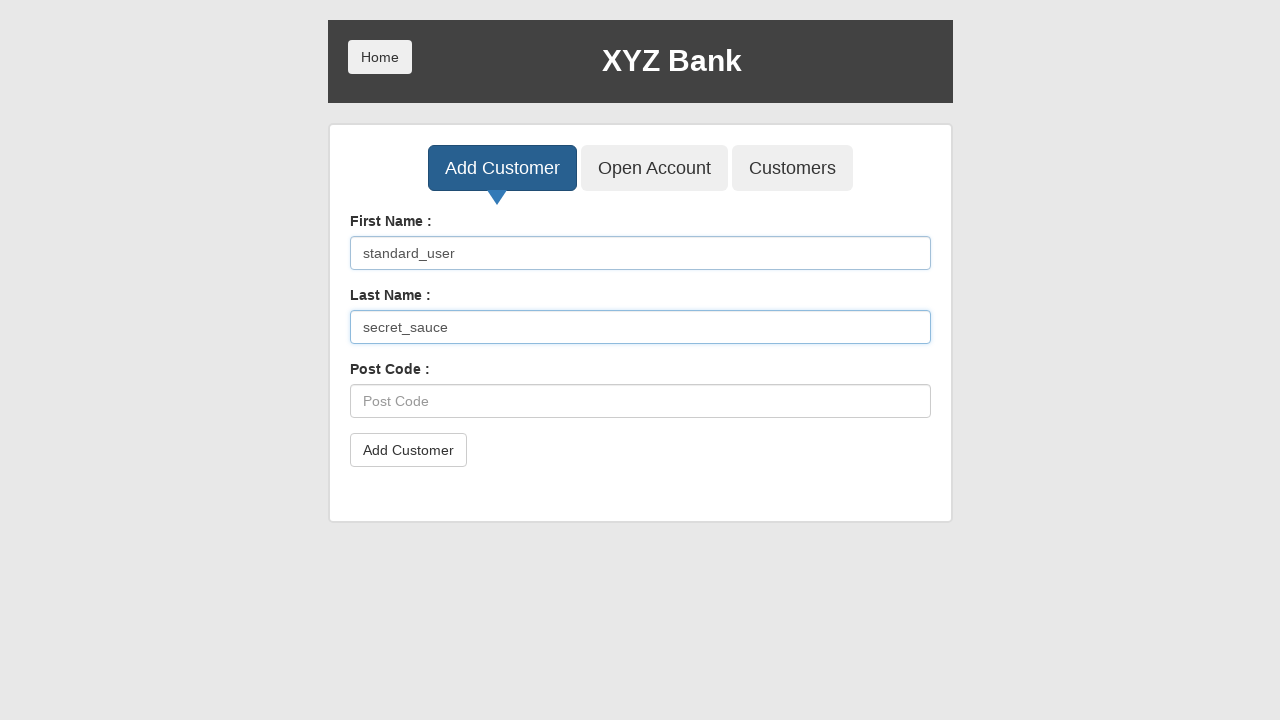

Filled postcode field with '111111' on xpath=/html/body/div/div/div[2]/div/div[2]/div/div/form/div[3]/input
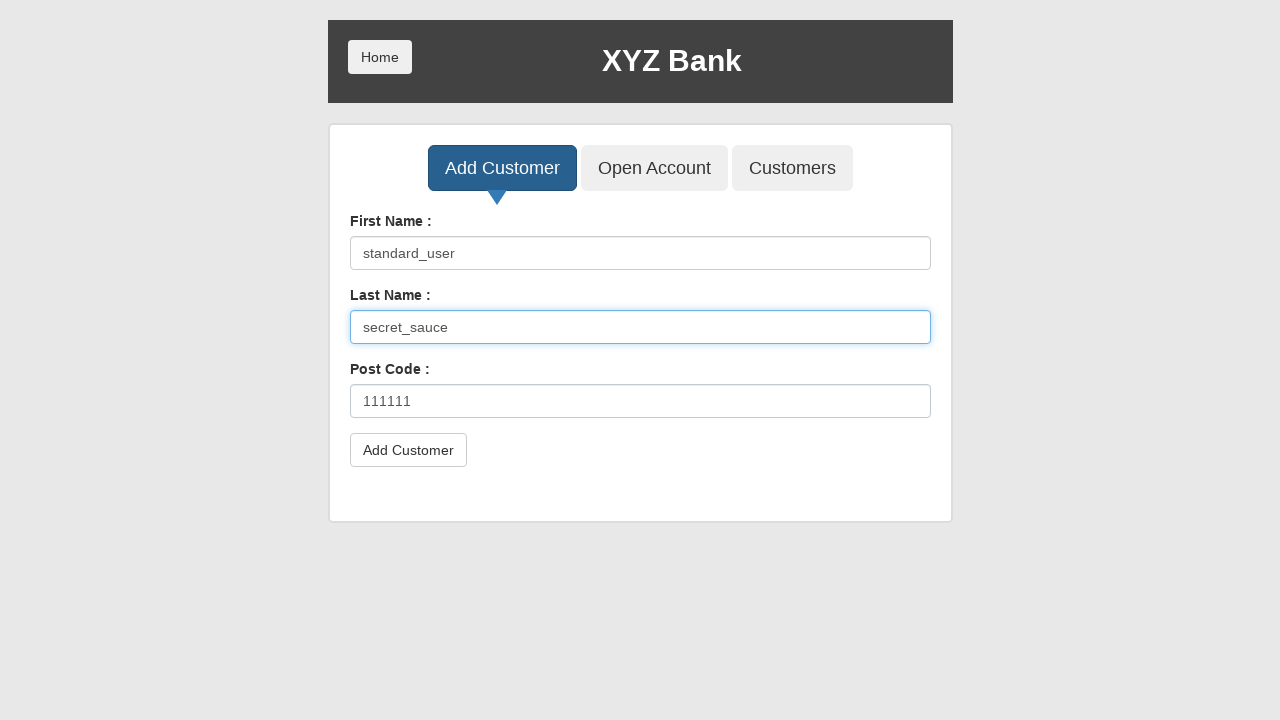

Clicked Add Customer submit button at (408, 450) on xpath=/html/body/div/div/div[2]/div/div[2]/div/div/form/button
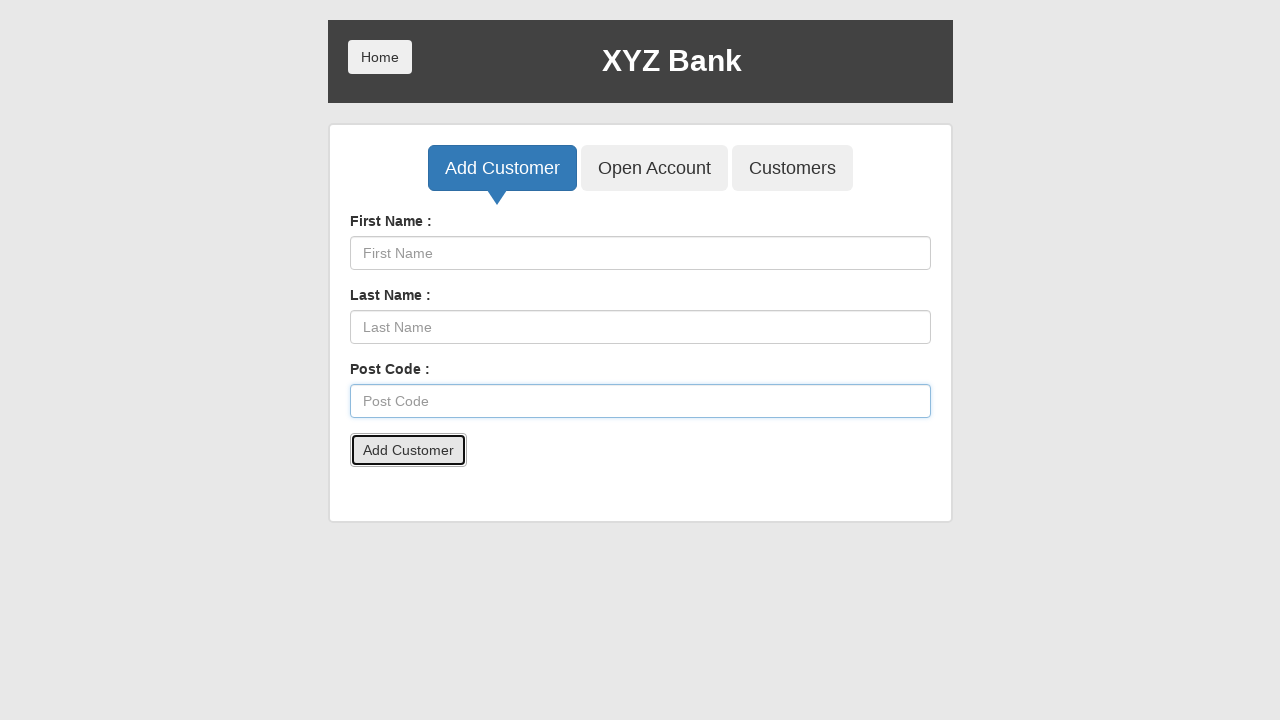

Accepted success alert dialog
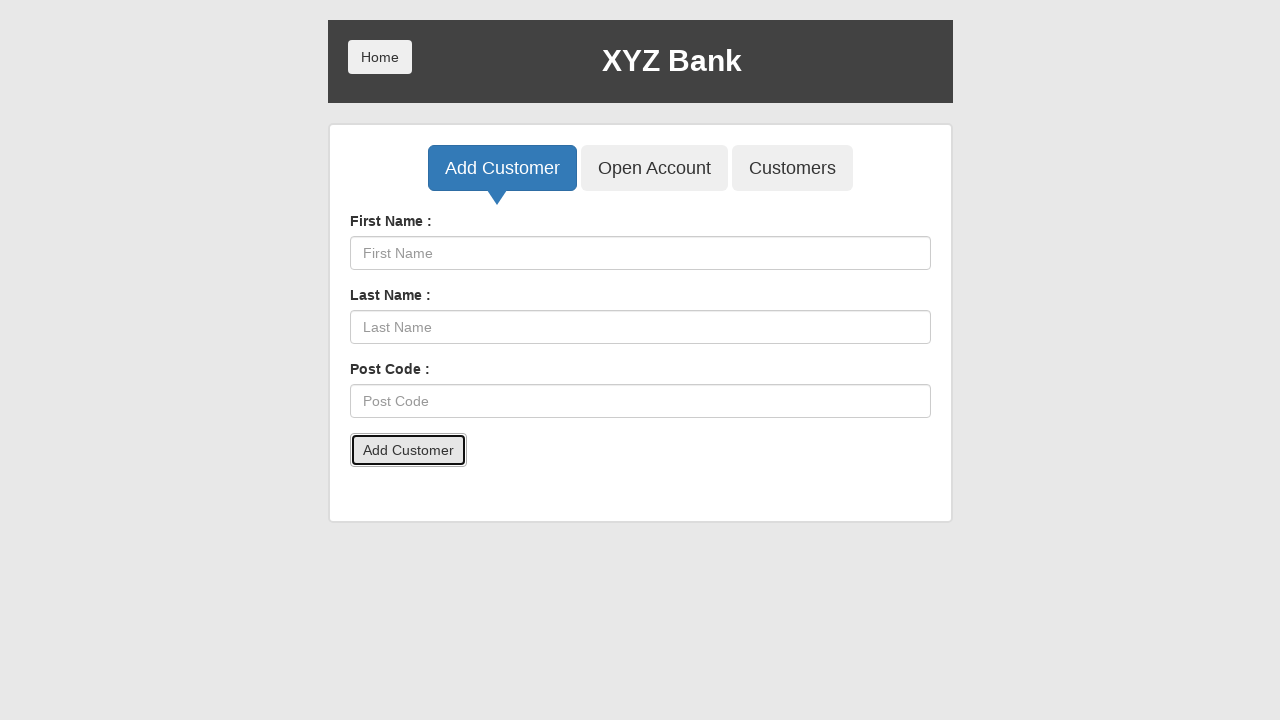

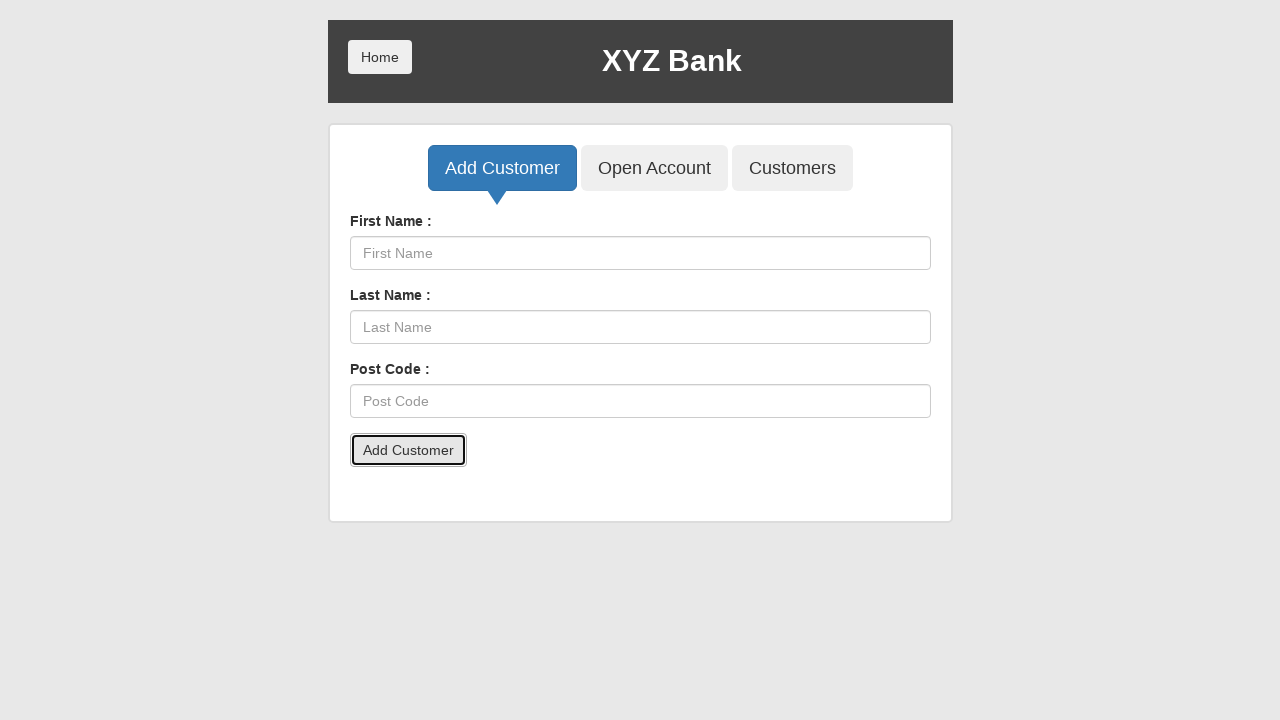